Tests login with problem user and verifies product items are displayed on inventory page

Starting URL: https://www.saucedemo.com/

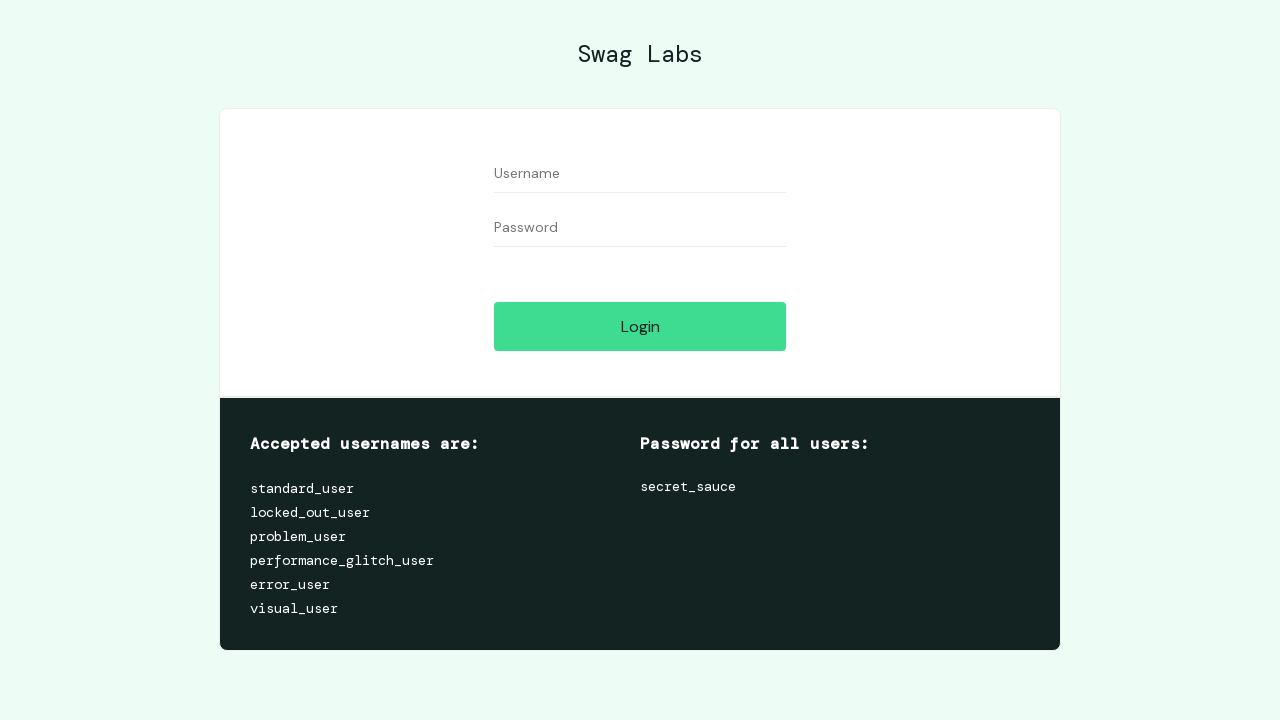

Filled username field with 'problem_user' on #user-name
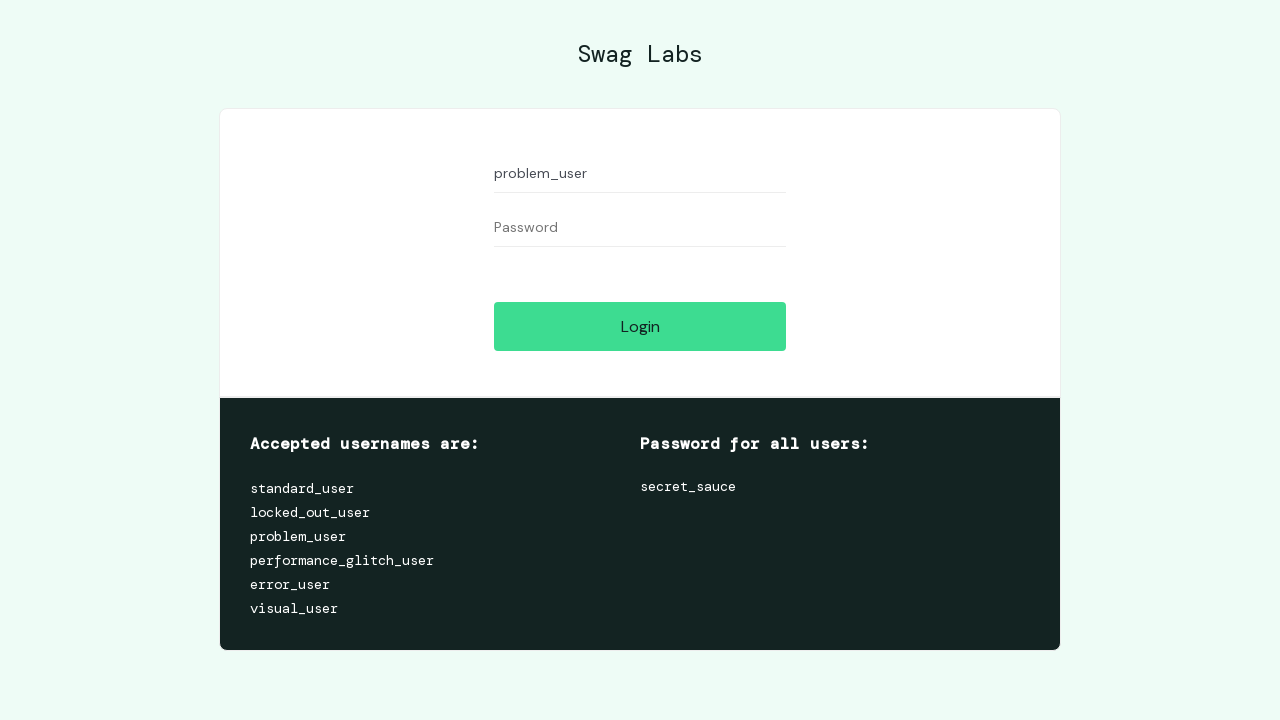

Filled password field with 'secret_sauce' on #password
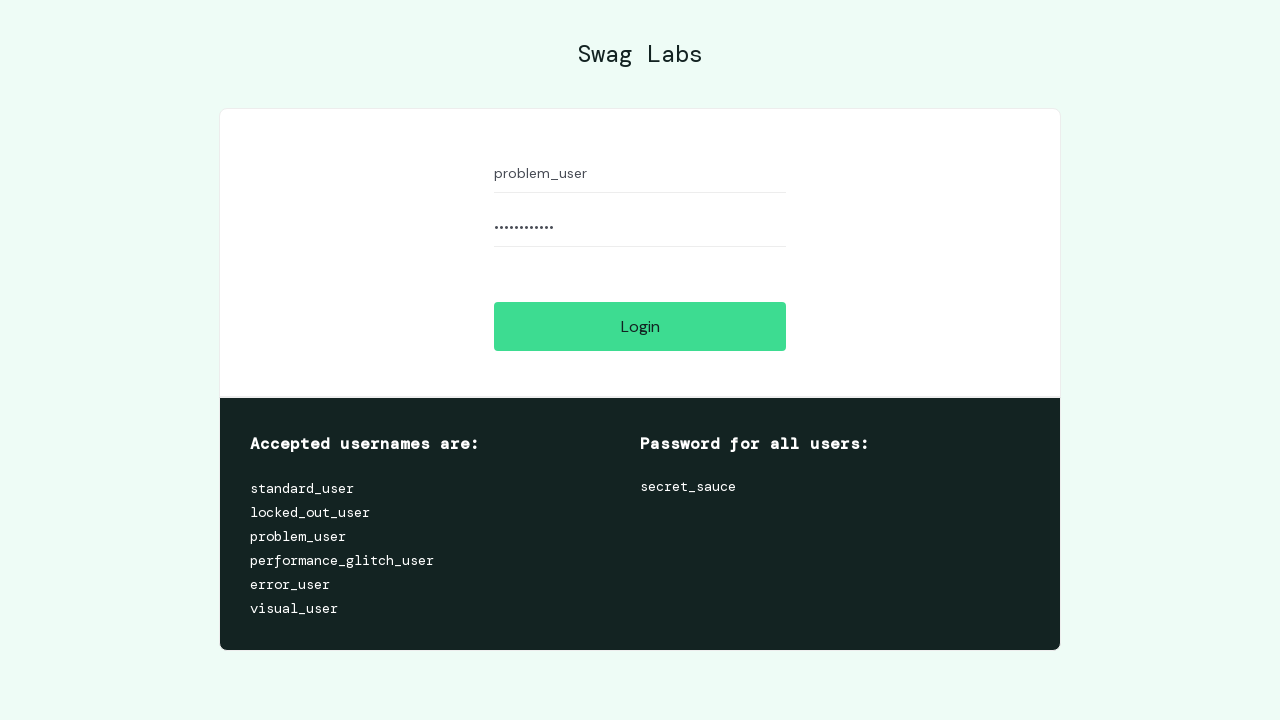

Clicked login button at (640, 326) on #login-button
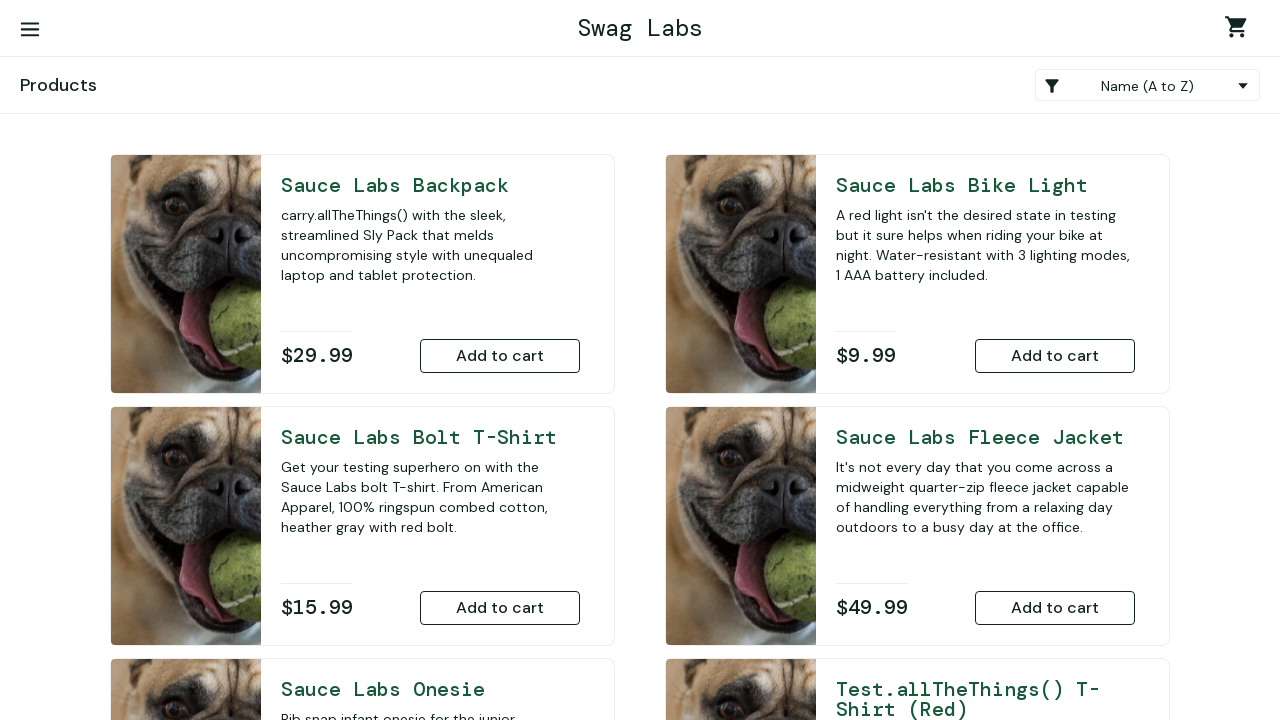

Inventory items loaded on page
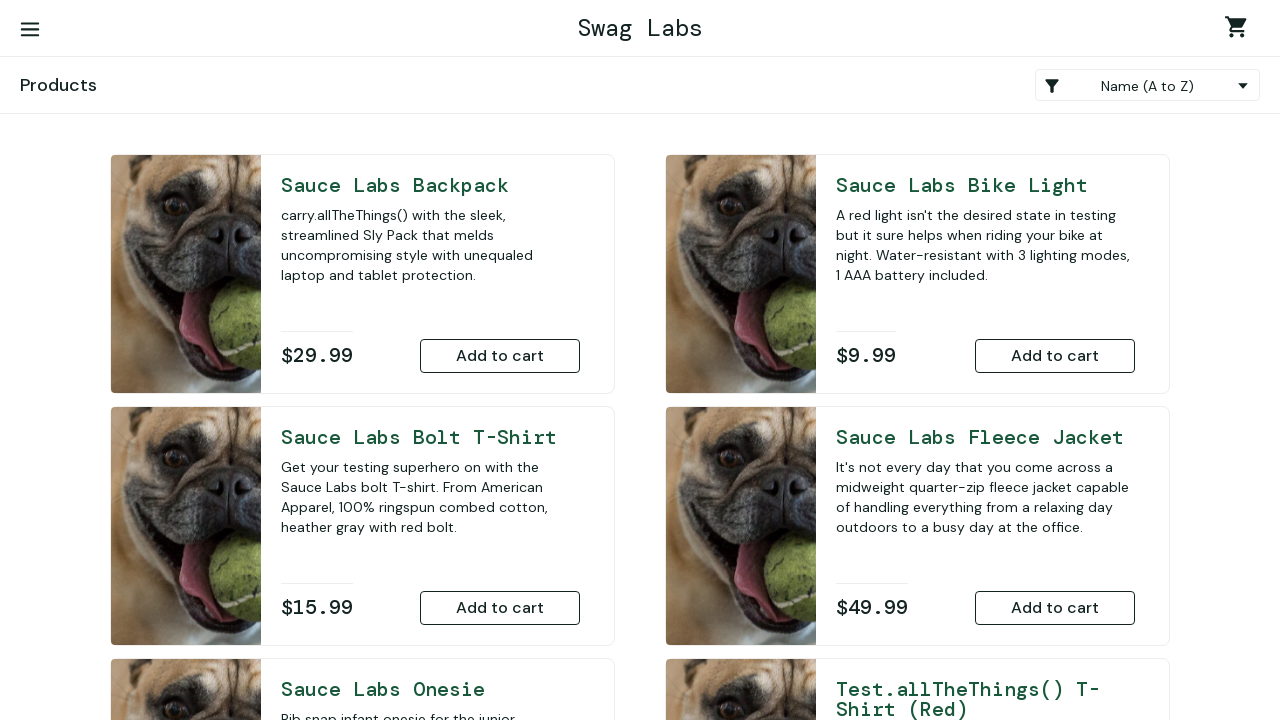

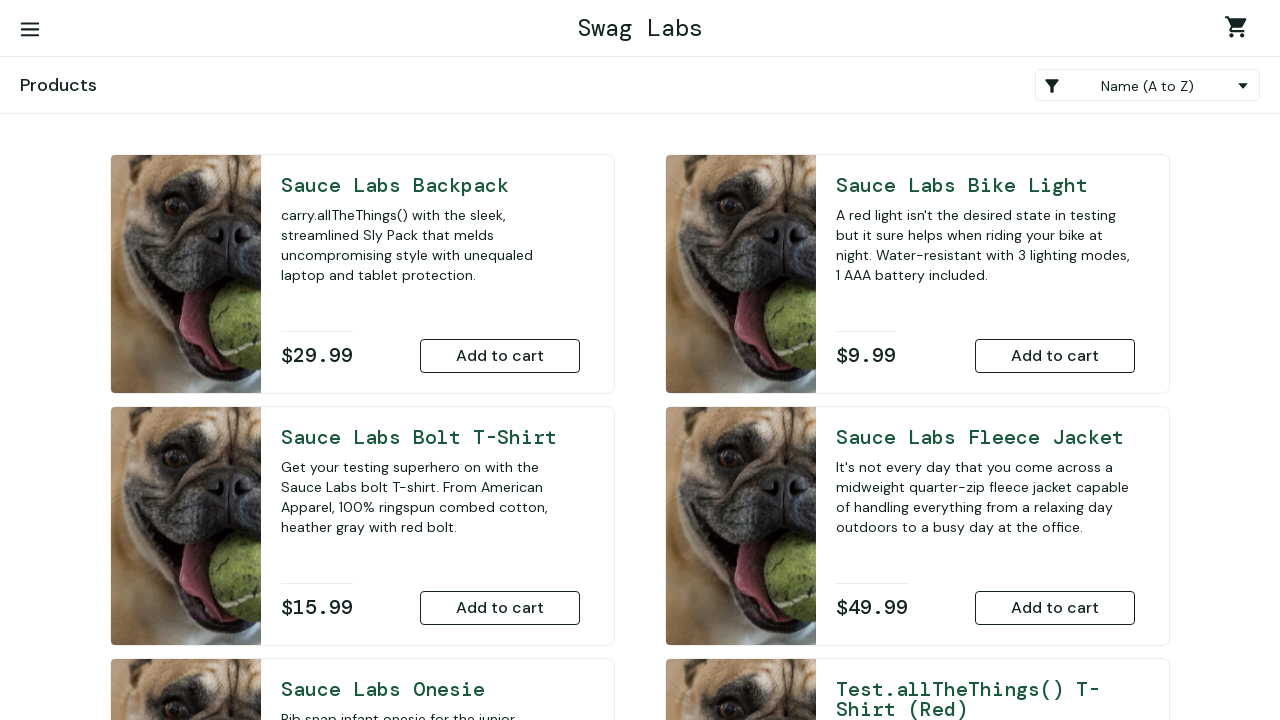